Tests jQuery UI selectable functionality by selecting multiple items with Ctrl+Click

Starting URL: http://jqueryui.com/selectable/

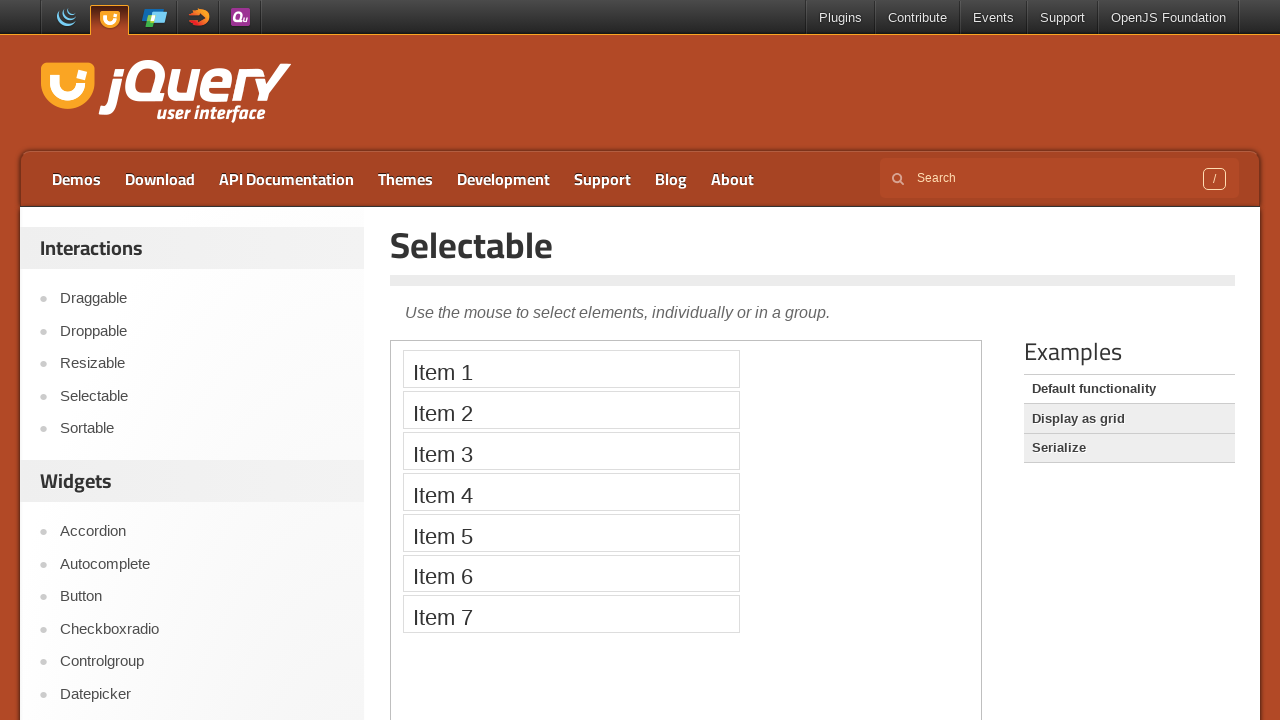

Located demo iframe containing selectable widget
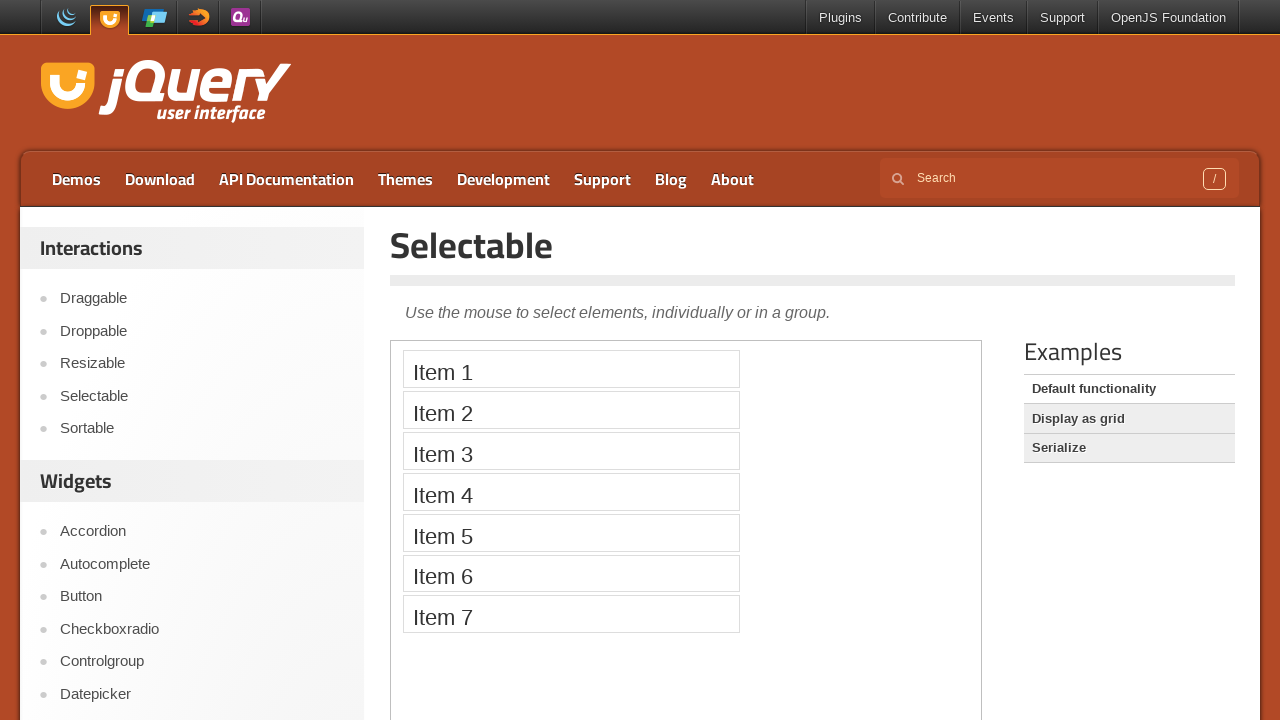

Located all selectable list items
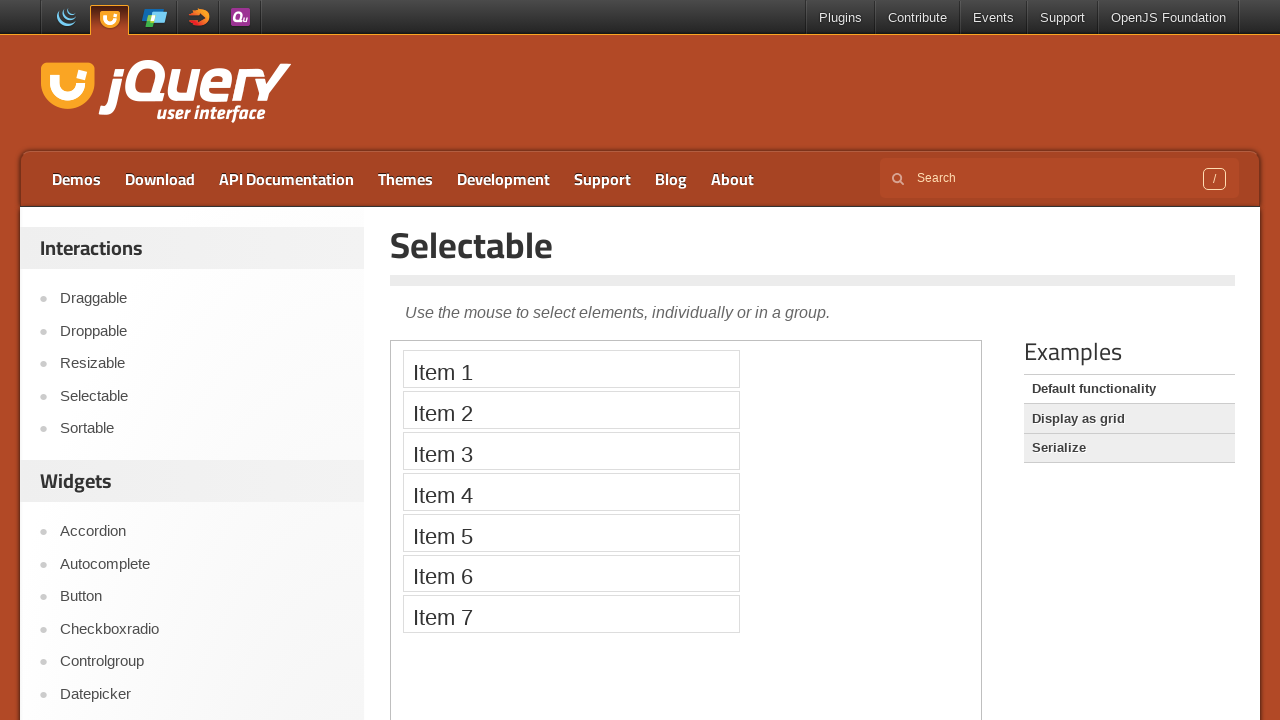

Ctrl+clicked item 1 to add it to selection at (571, 369) on iframe.demo-frame >> internal:control=enter-frame >> ol#selectable > li >> nth=0
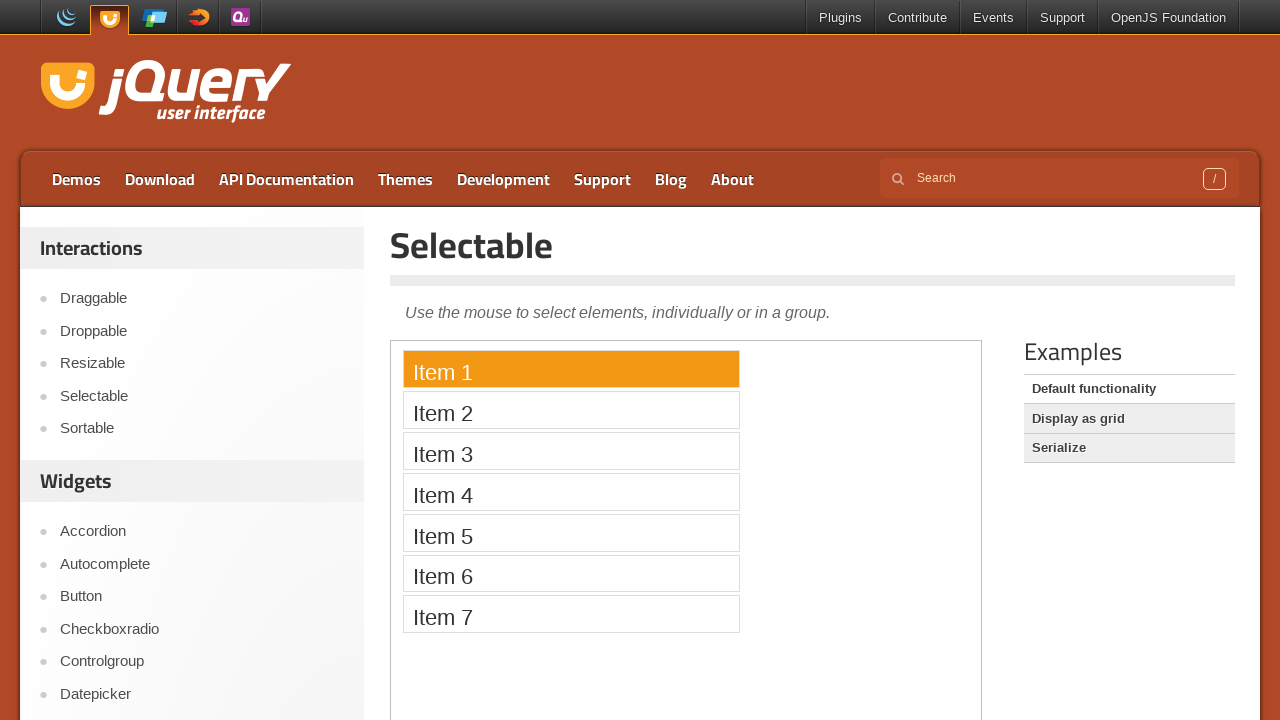

Waited for selection to be applied to item 1
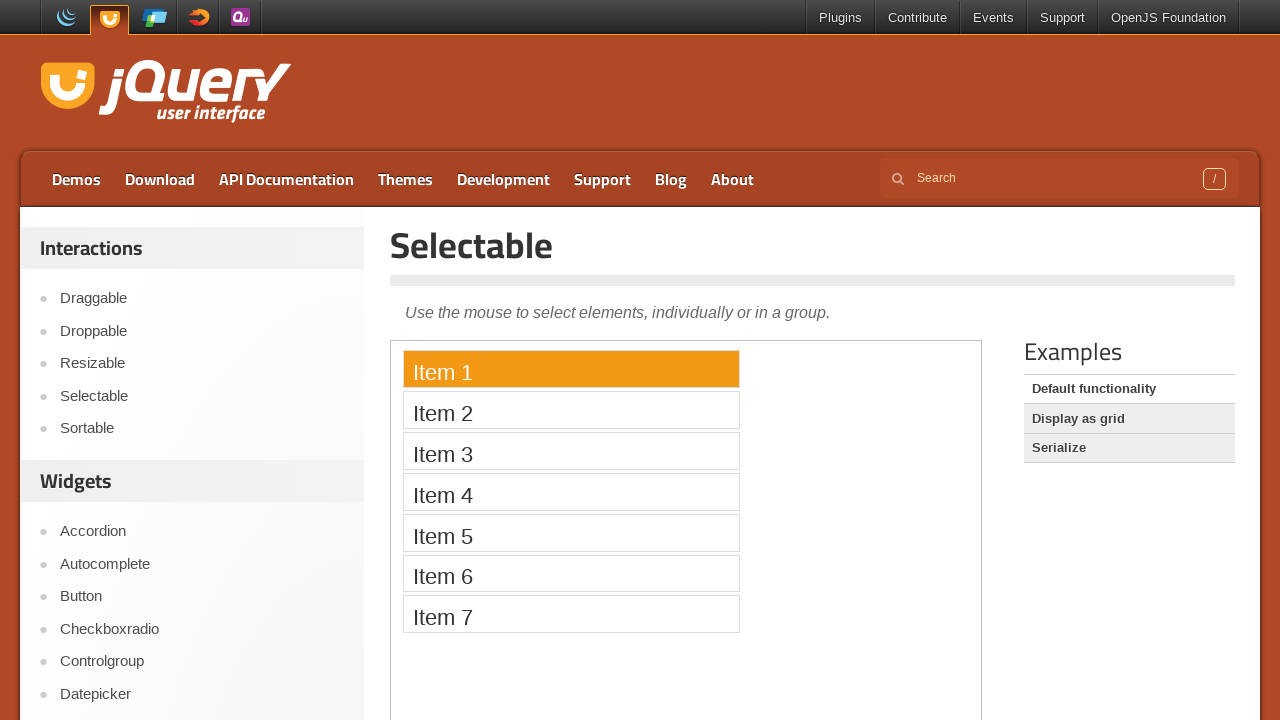

Ctrl+clicked item 2 to add it to selection at (571, 410) on iframe.demo-frame >> internal:control=enter-frame >> ol#selectable > li >> nth=1
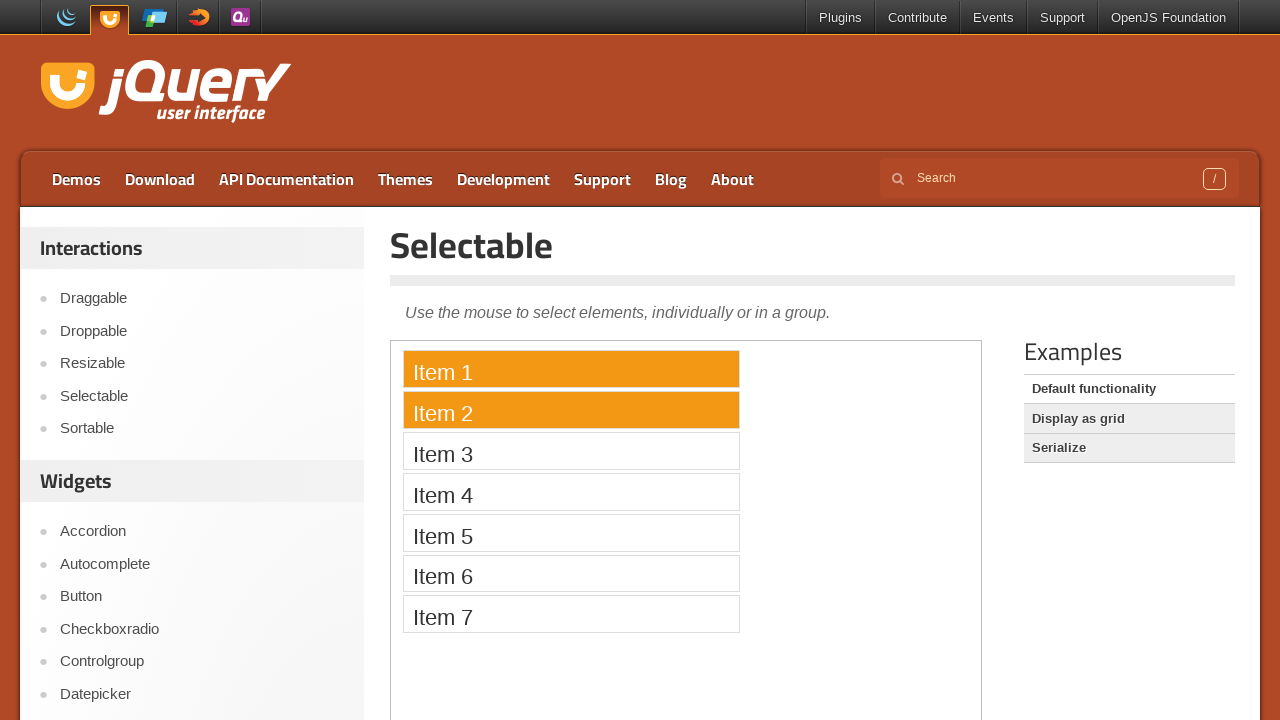

Waited for selection to be applied to item 2
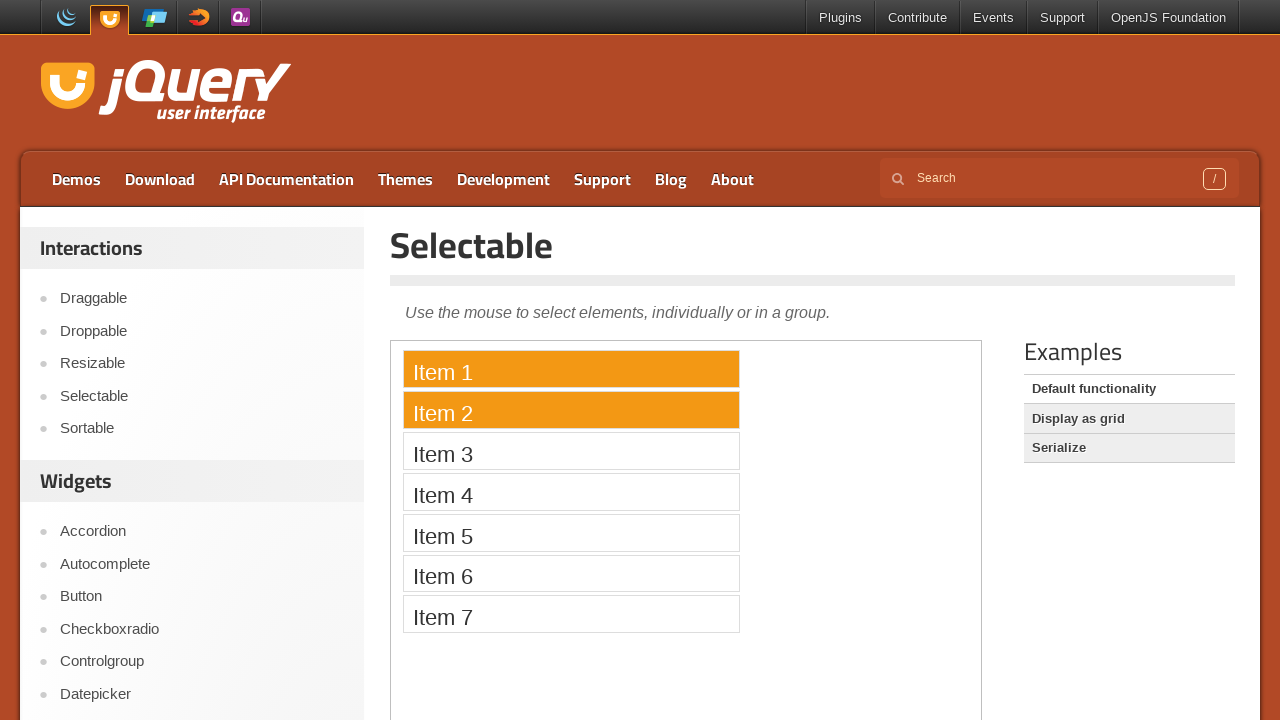

Ctrl+clicked item 3 to add it to selection at (571, 451) on iframe.demo-frame >> internal:control=enter-frame >> ol#selectable > li >> nth=2
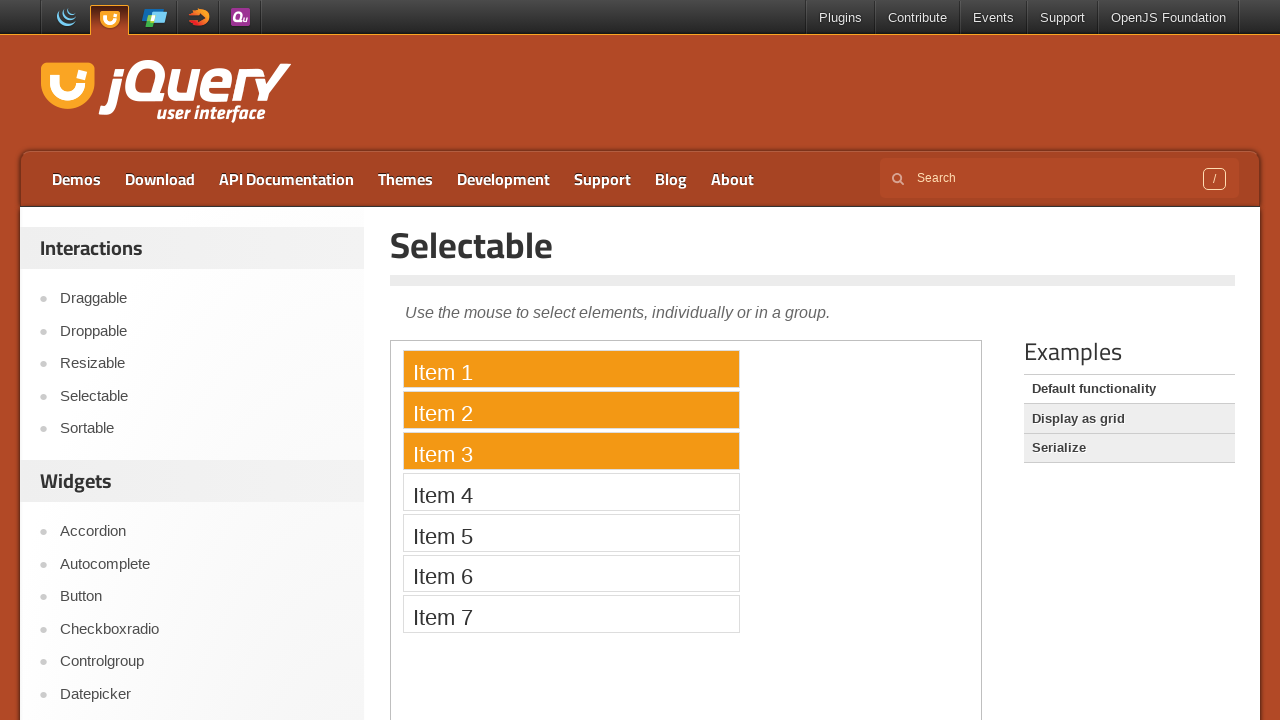

Waited for selection to be applied to item 3
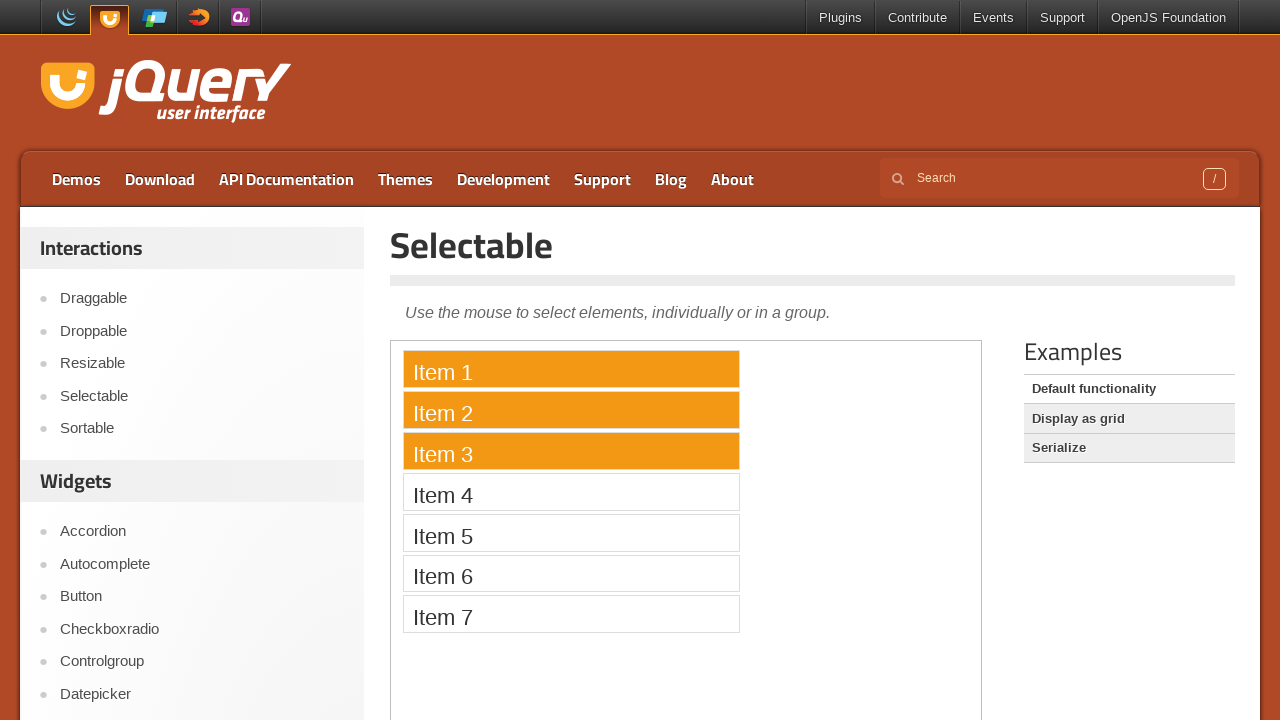

Ctrl+clicked item 4 to add it to selection at (571, 492) on iframe.demo-frame >> internal:control=enter-frame >> ol#selectable > li >> nth=3
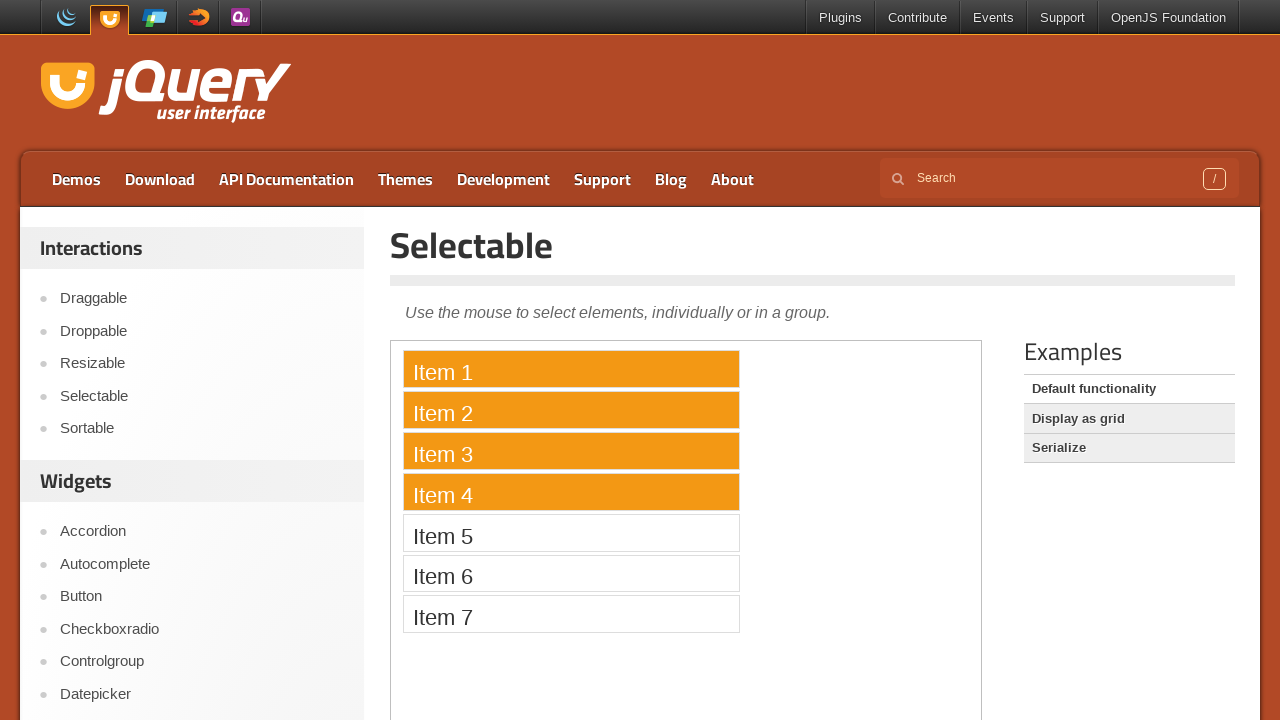

Waited for selection to be applied to item 4
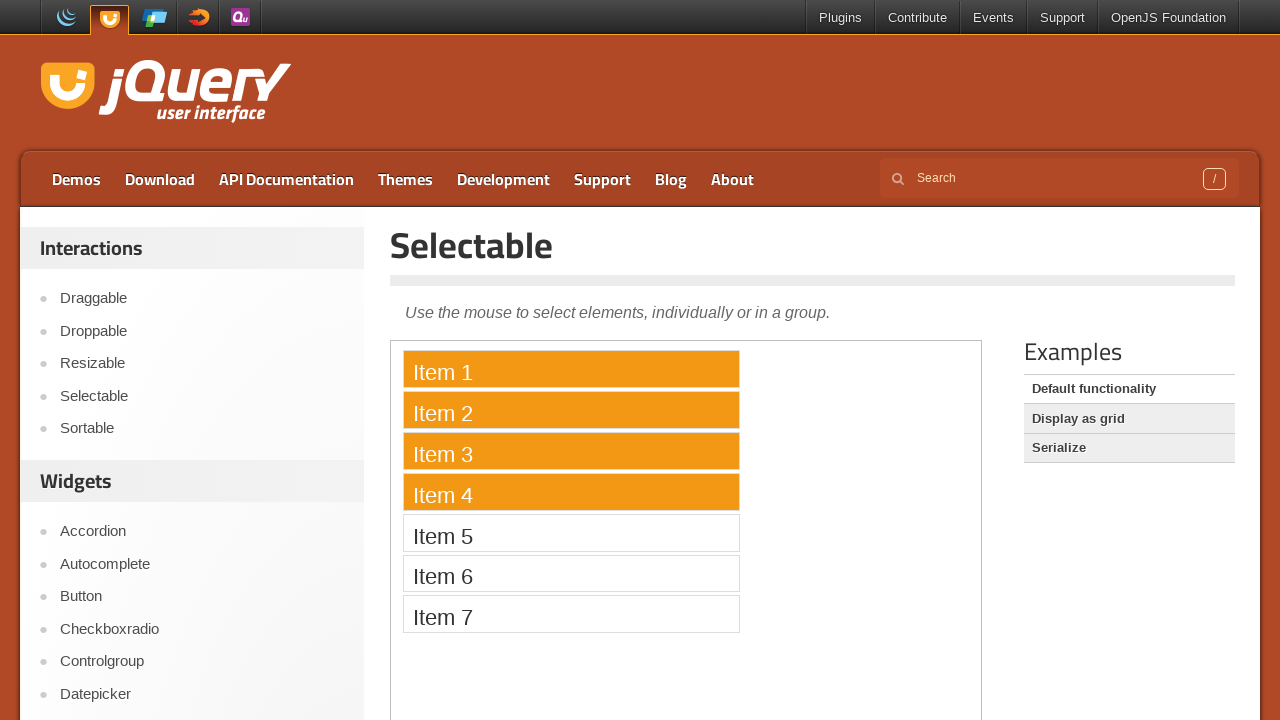

Ctrl+clicked item 5 to add it to selection at (571, 532) on iframe.demo-frame >> internal:control=enter-frame >> ol#selectable > li >> nth=4
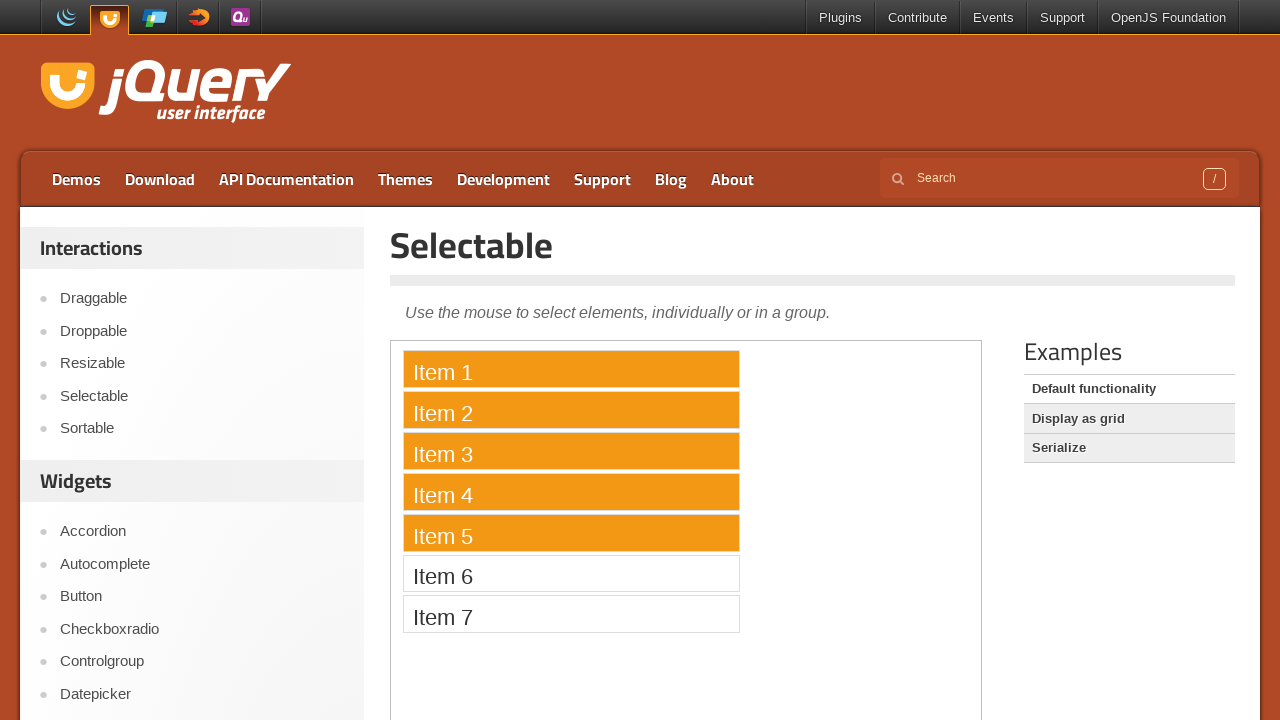

Waited for selection to be applied to item 5
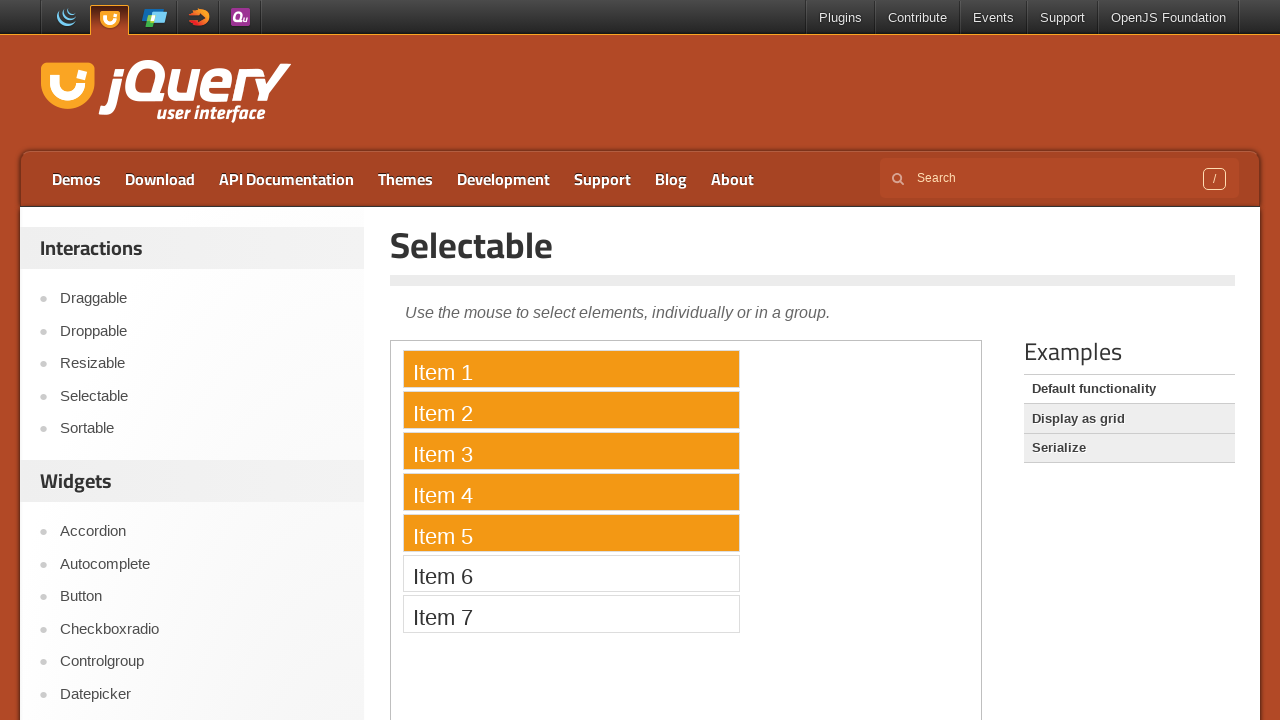

Ctrl+clicked item 6 to add it to selection at (571, 573) on iframe.demo-frame >> internal:control=enter-frame >> ol#selectable > li >> nth=5
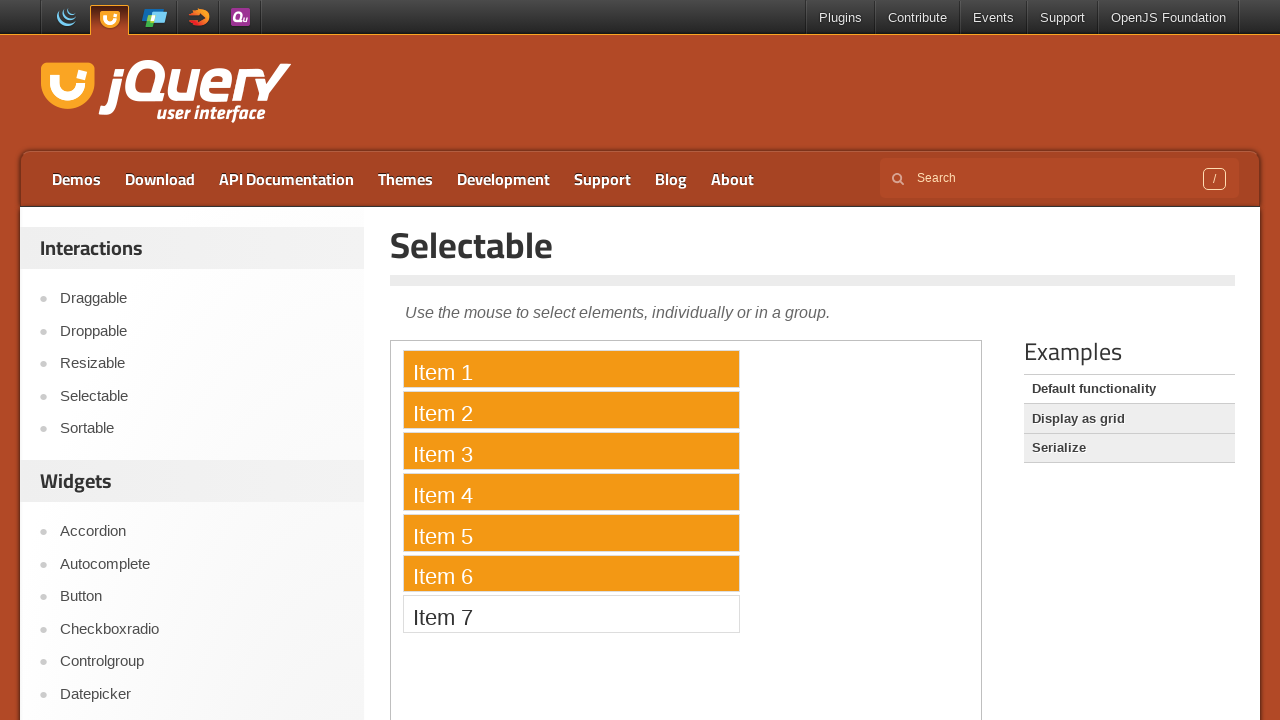

Waited for selection to be applied to item 6
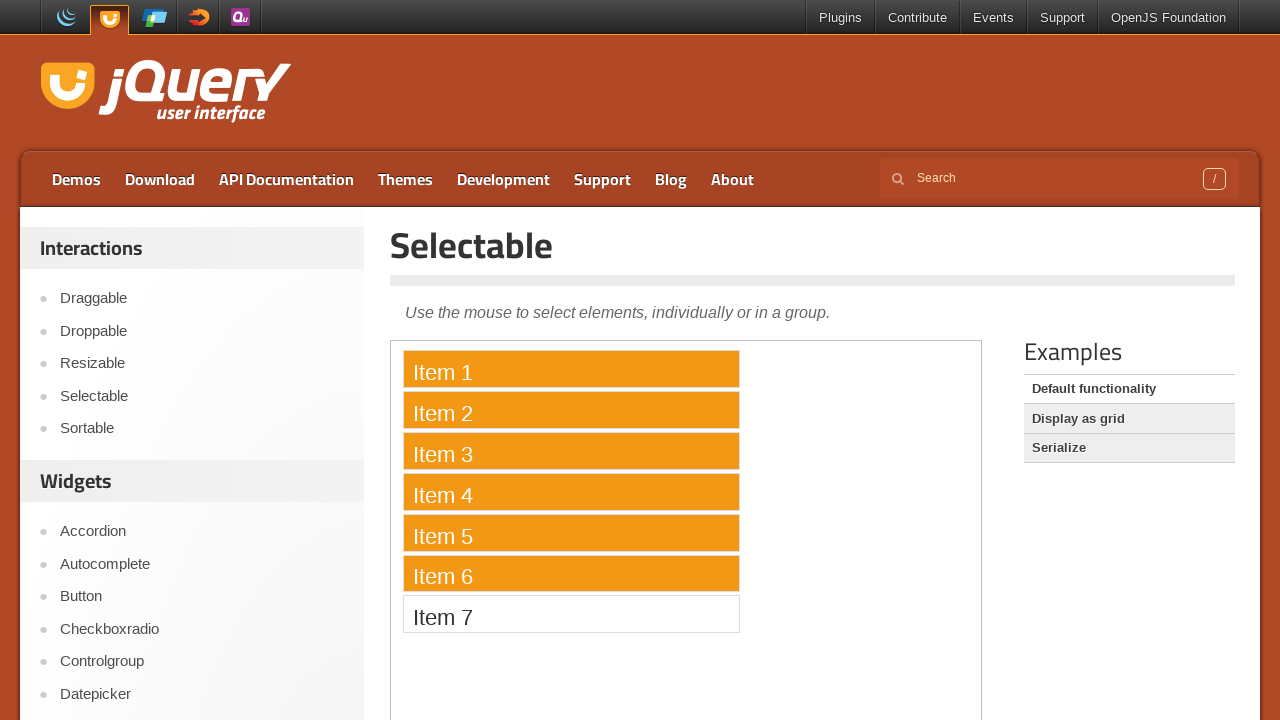

Ctrl+clicked item 7 to add it to selection at (571, 614) on iframe.demo-frame >> internal:control=enter-frame >> ol#selectable > li >> nth=6
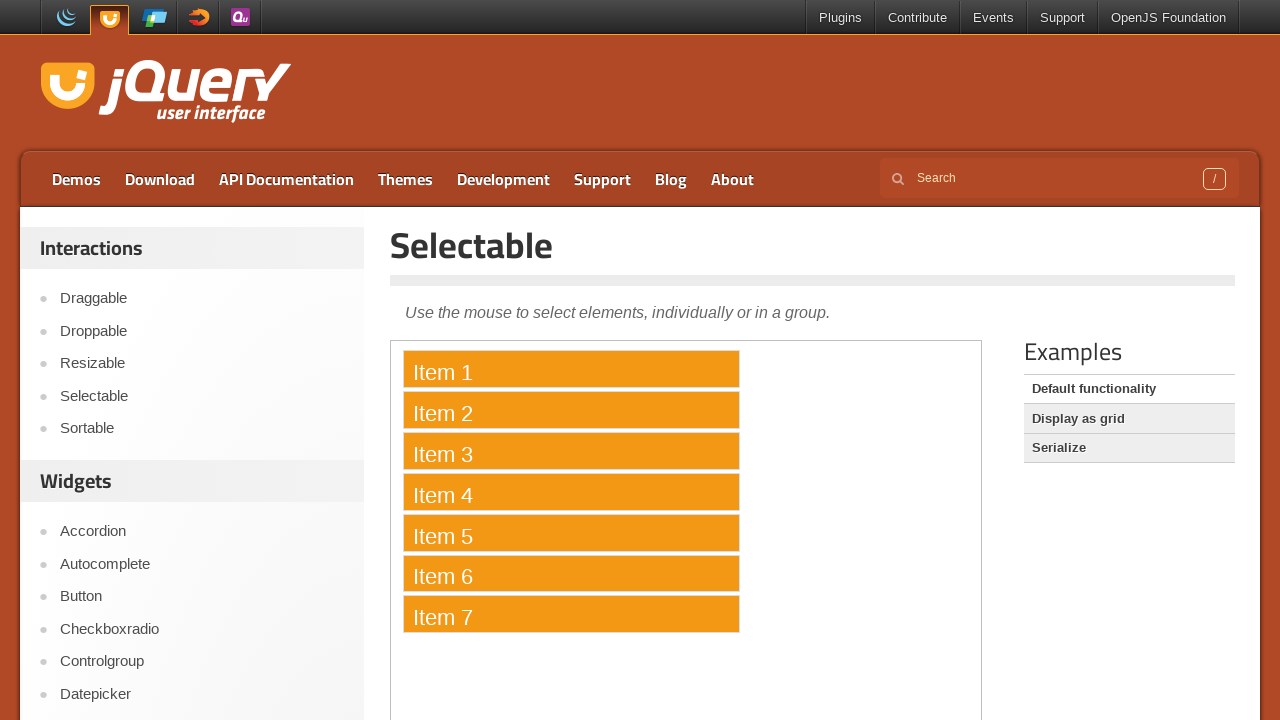

Waited for selection to be applied to item 7
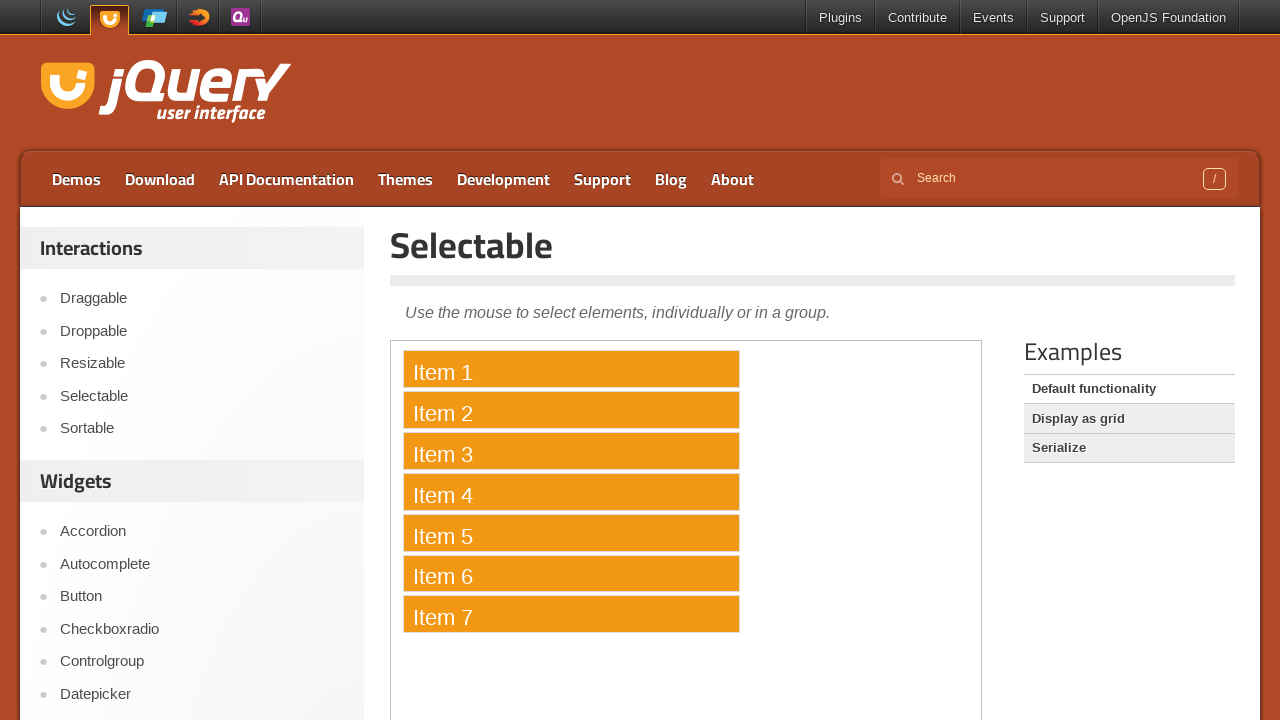

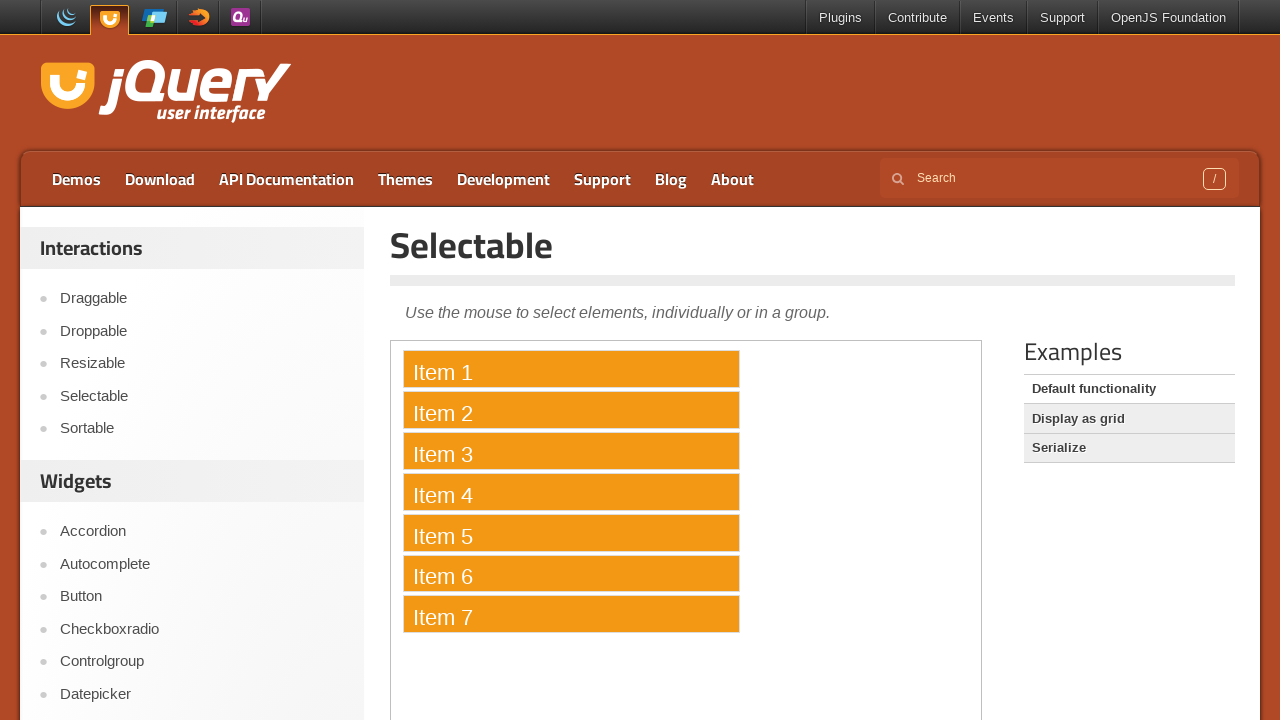